Tests finding a link by partial text (calculated mathematically), clicking it, then filling out a form with personal information (first name, last name, city, country) and submitting it.

Starting URL: http://suninjuly.github.io/find_link_text

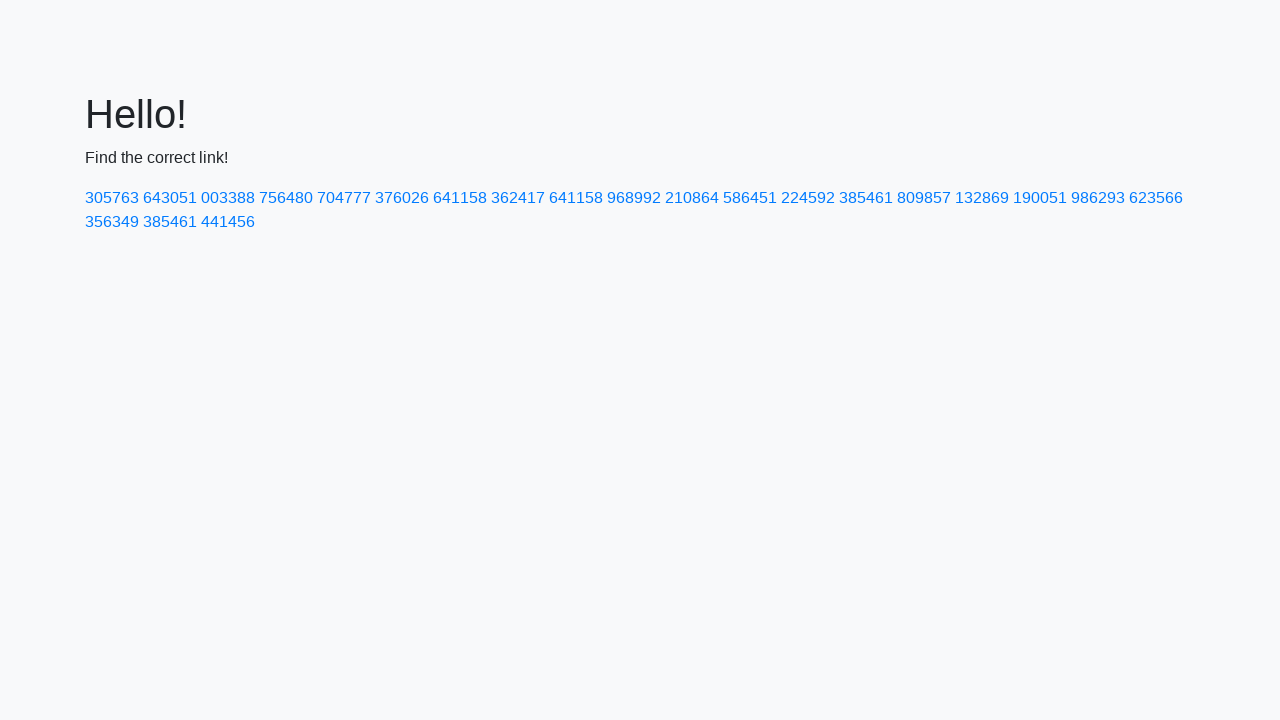

Calculated link text value mathematically: 224592
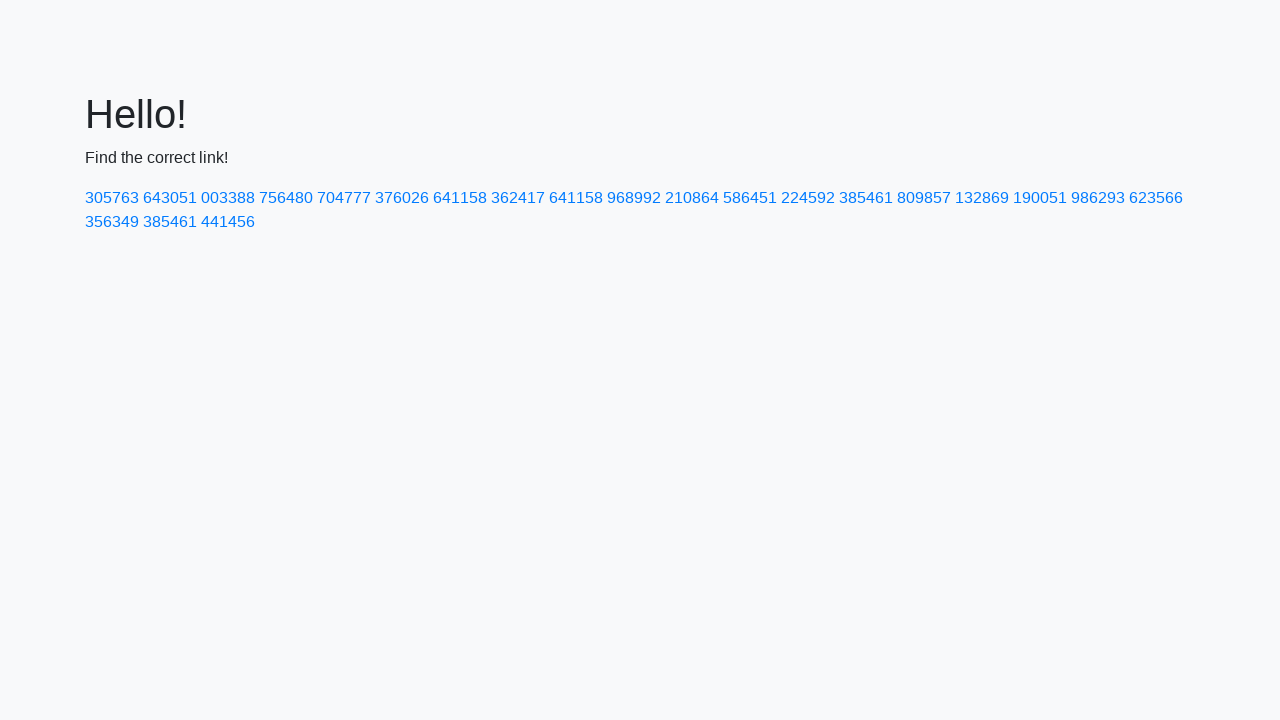

Clicked link with calculated text '224592' at (808, 198) on a:has-text('224592')
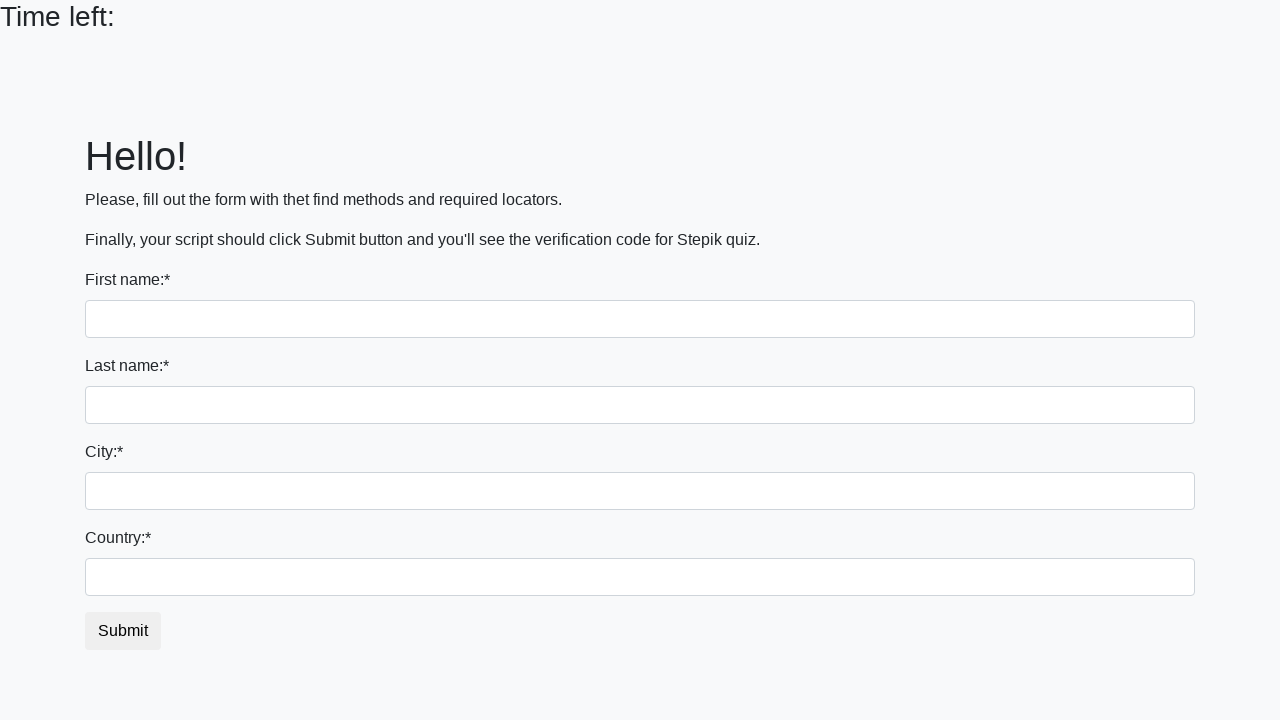

Filled first name field with 'Ivan' on input
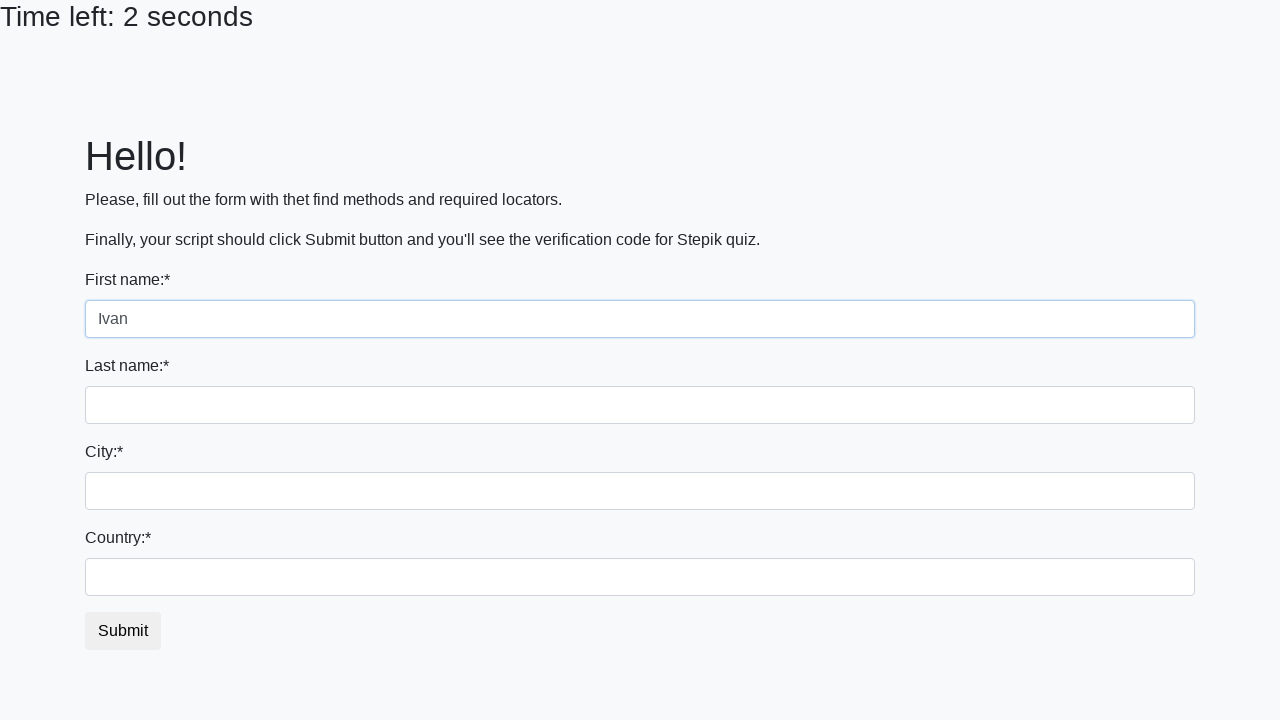

Filled last name field with 'Petrov' on input[name='last_name']
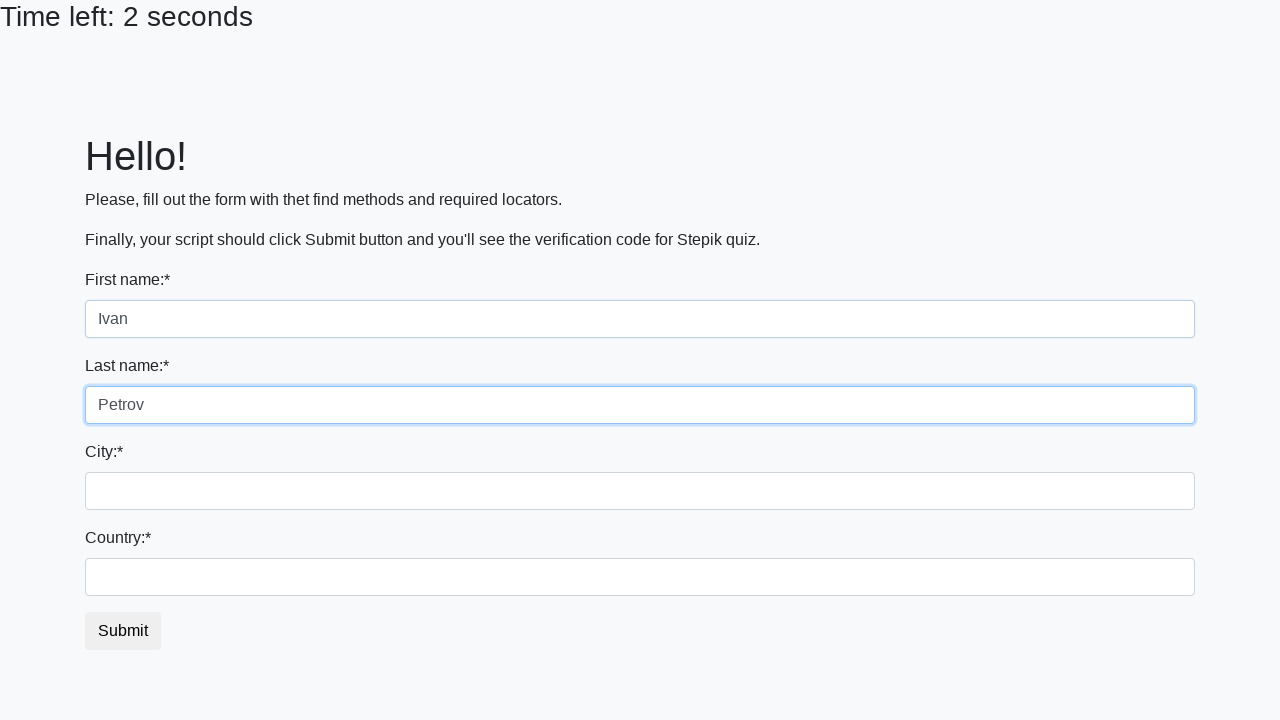

Filled city field with 'Smolensk' on .city
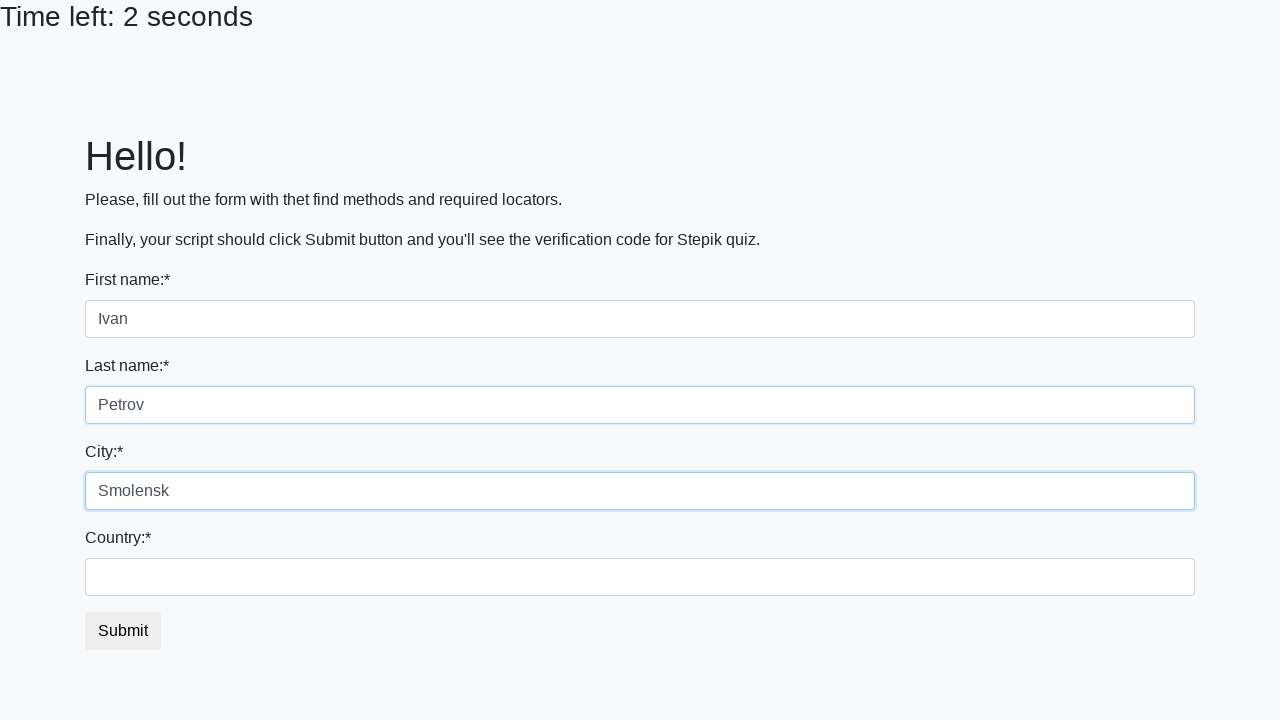

Filled country field with 'Russia' on #country
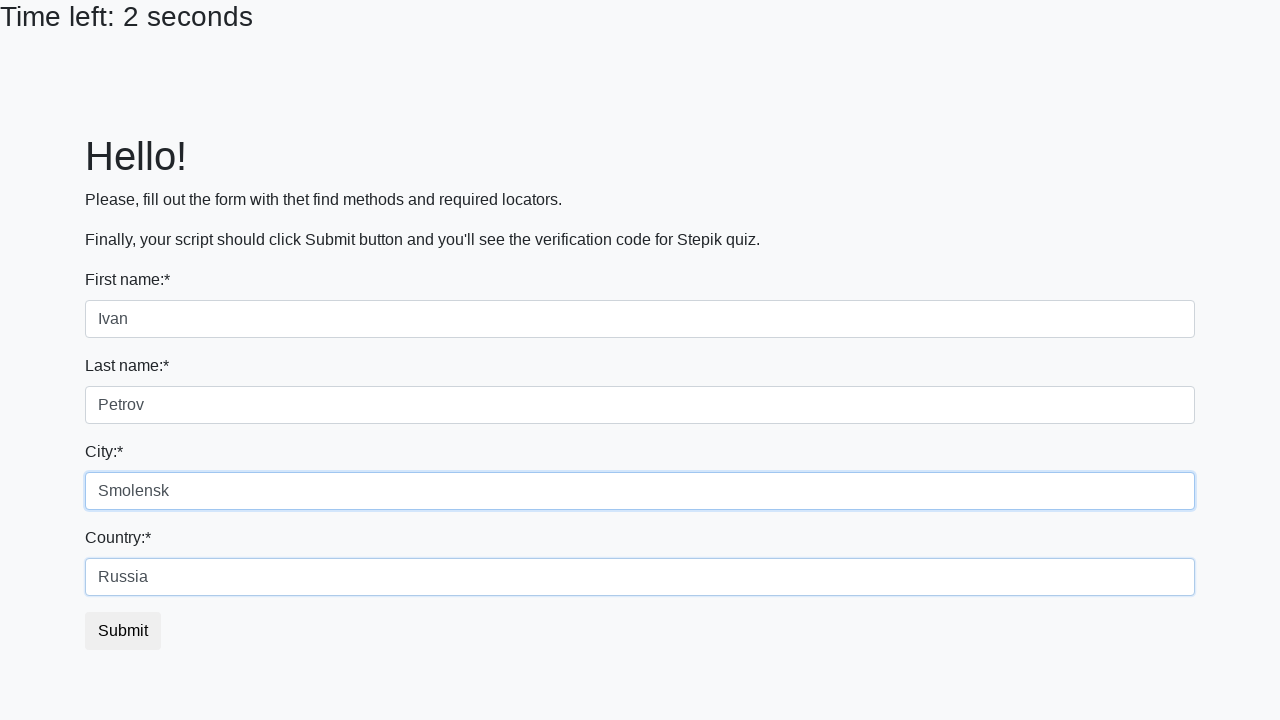

Clicked submit button to submit form at (123, 631) on button.btn
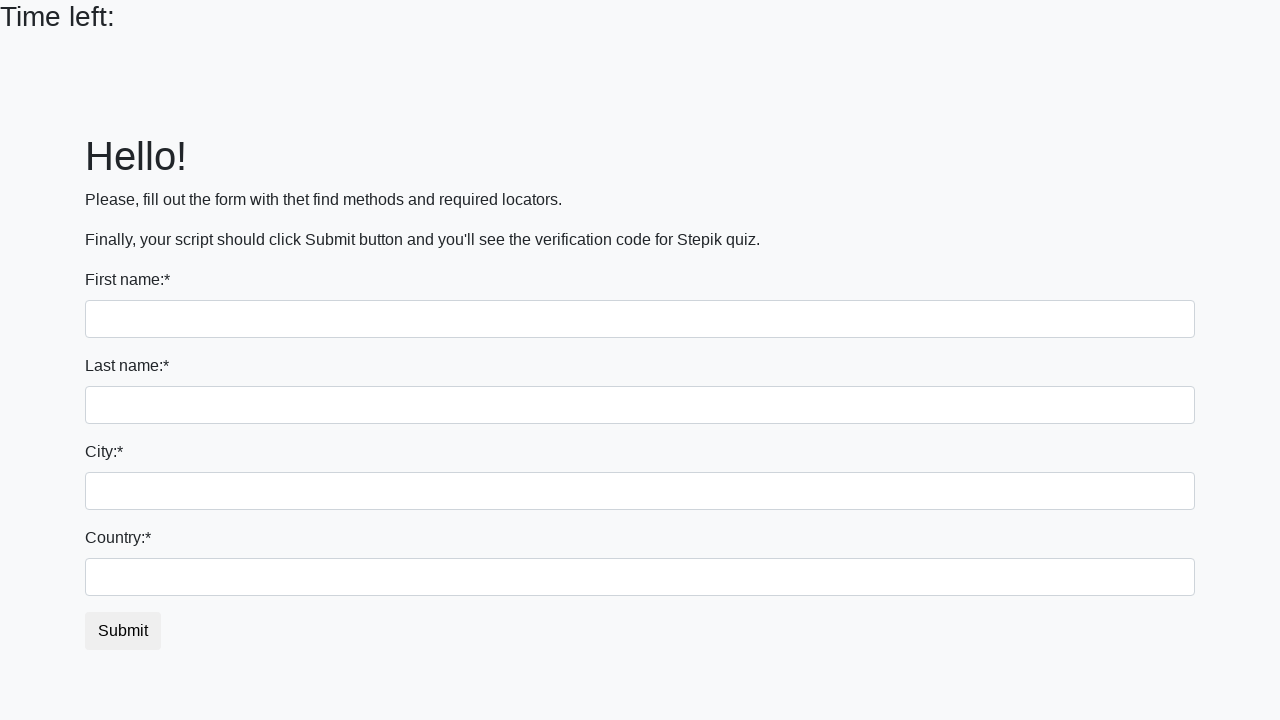

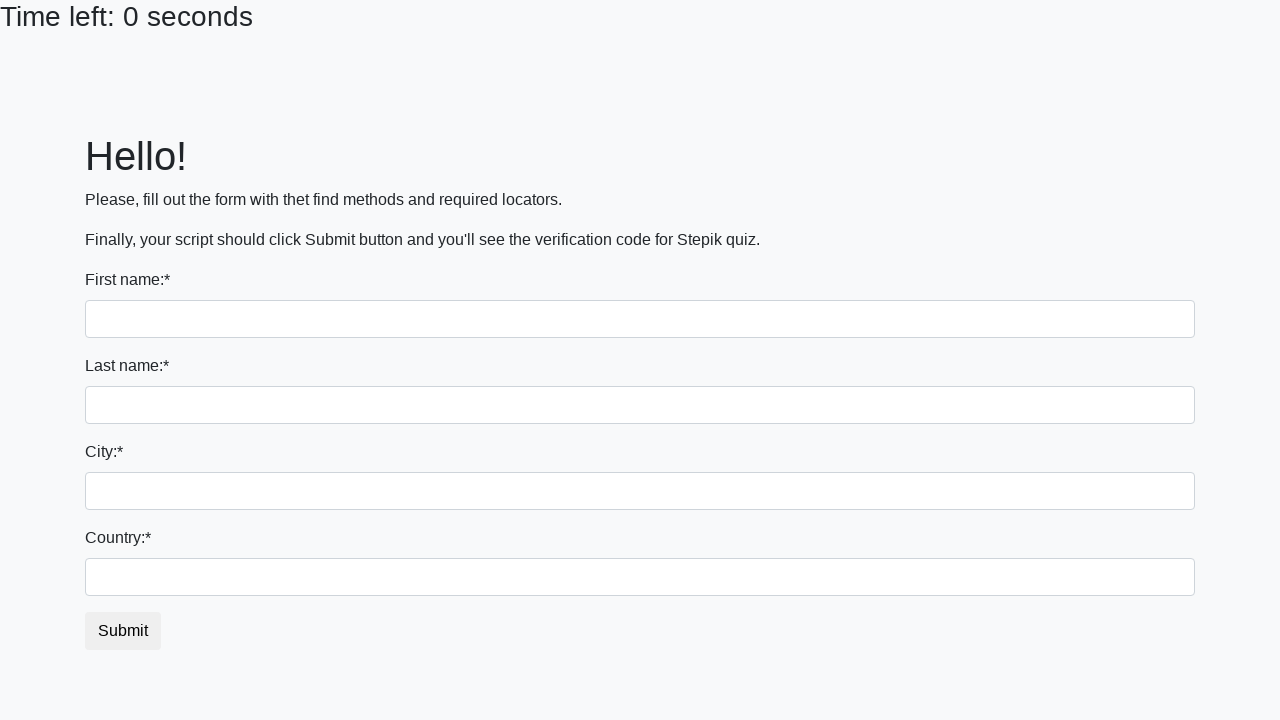